Tests alert functionality by entering a name in a text field and triggering an alert popup

Starting URL: https://www.letskodeit.com/practice

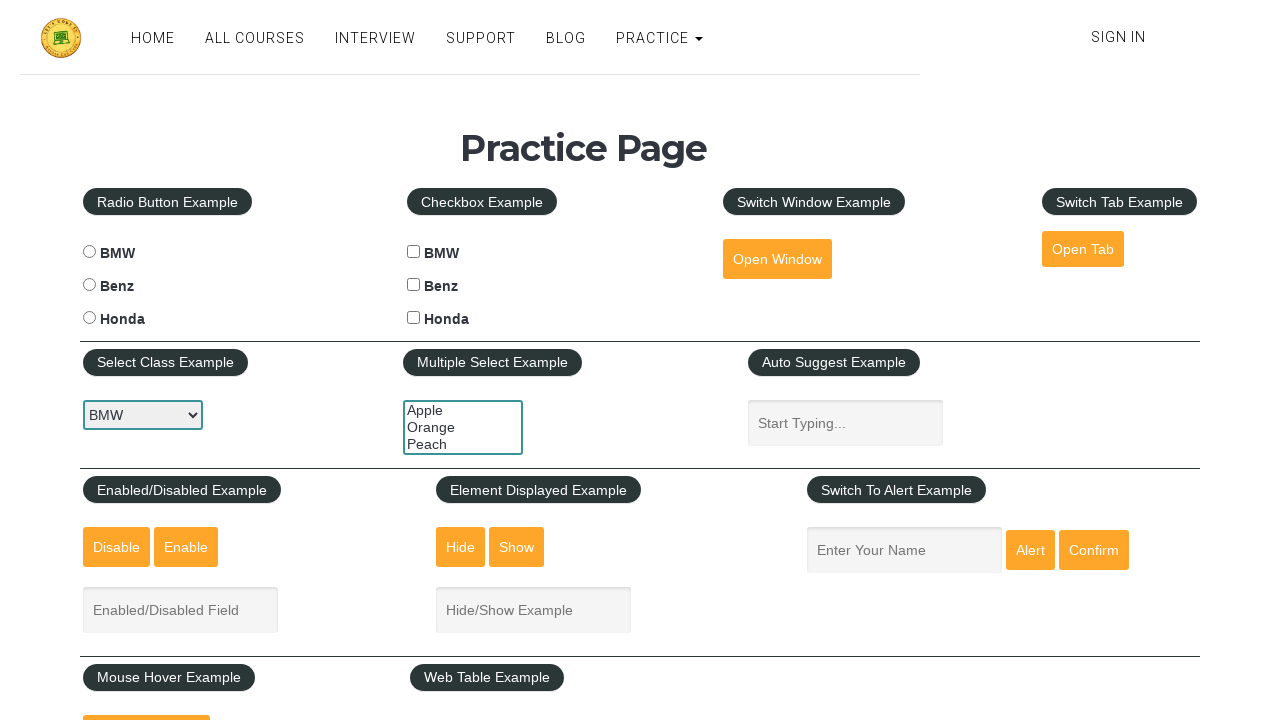

Filled name input field with 'sheetu' on //input[@placeholder='Enter Your Name']
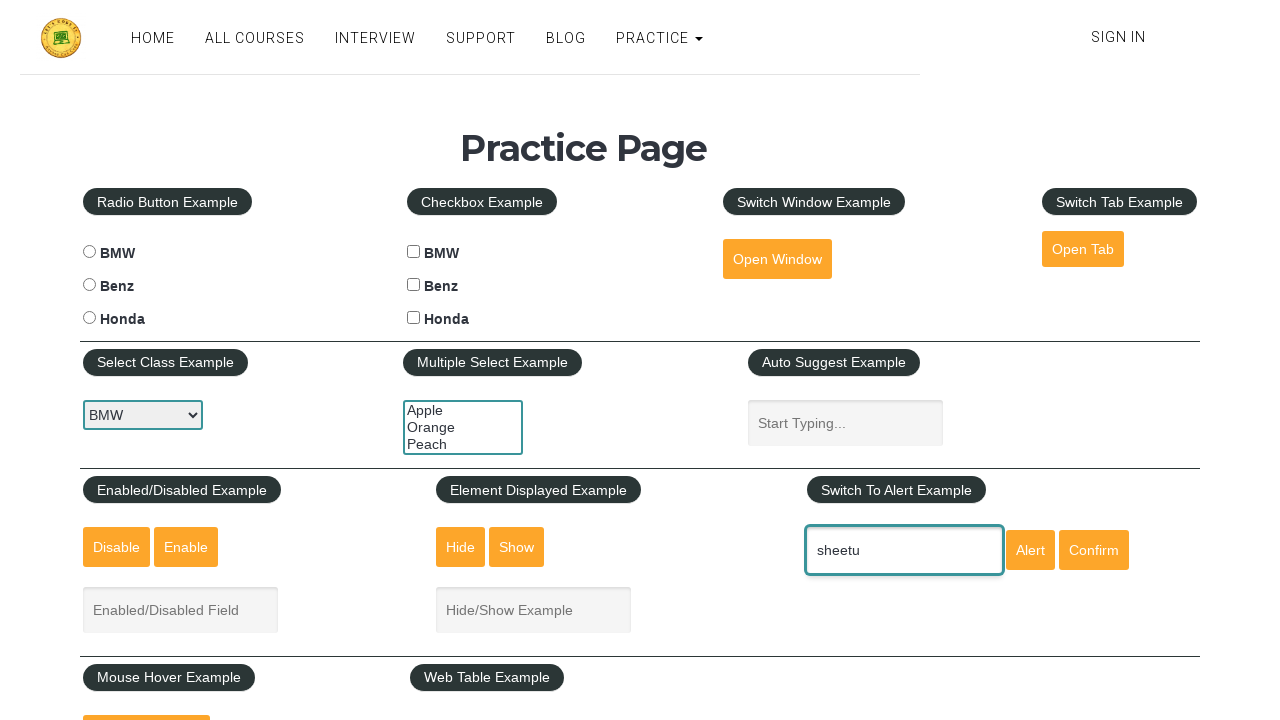

Clicked alert button to trigger alert popup at (1030, 550) on #alertbtn
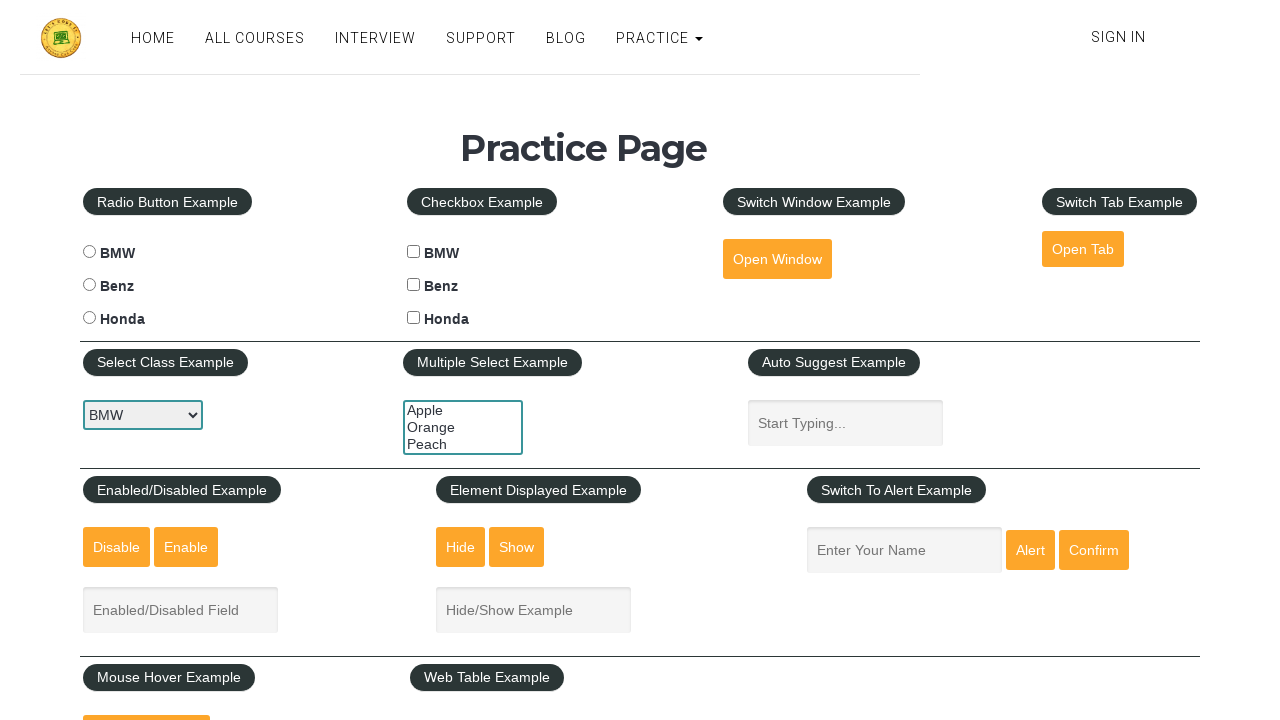

Set up alert dialog handler to accept alerts
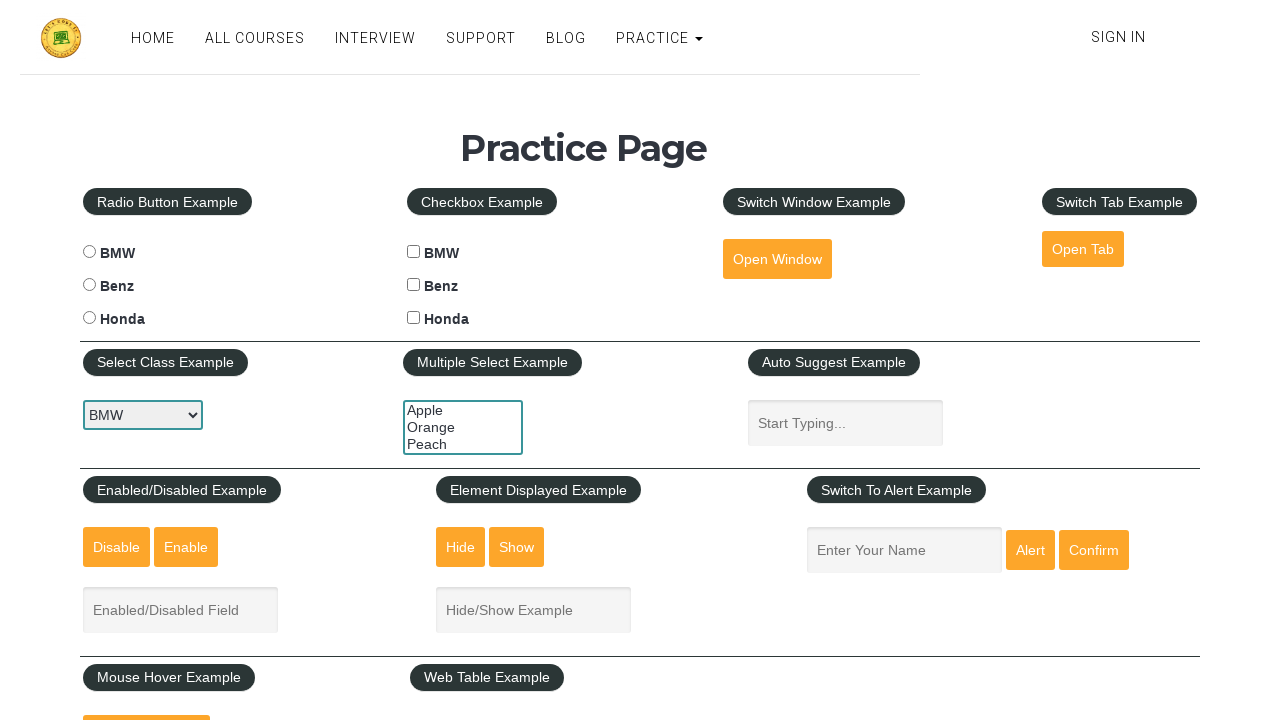

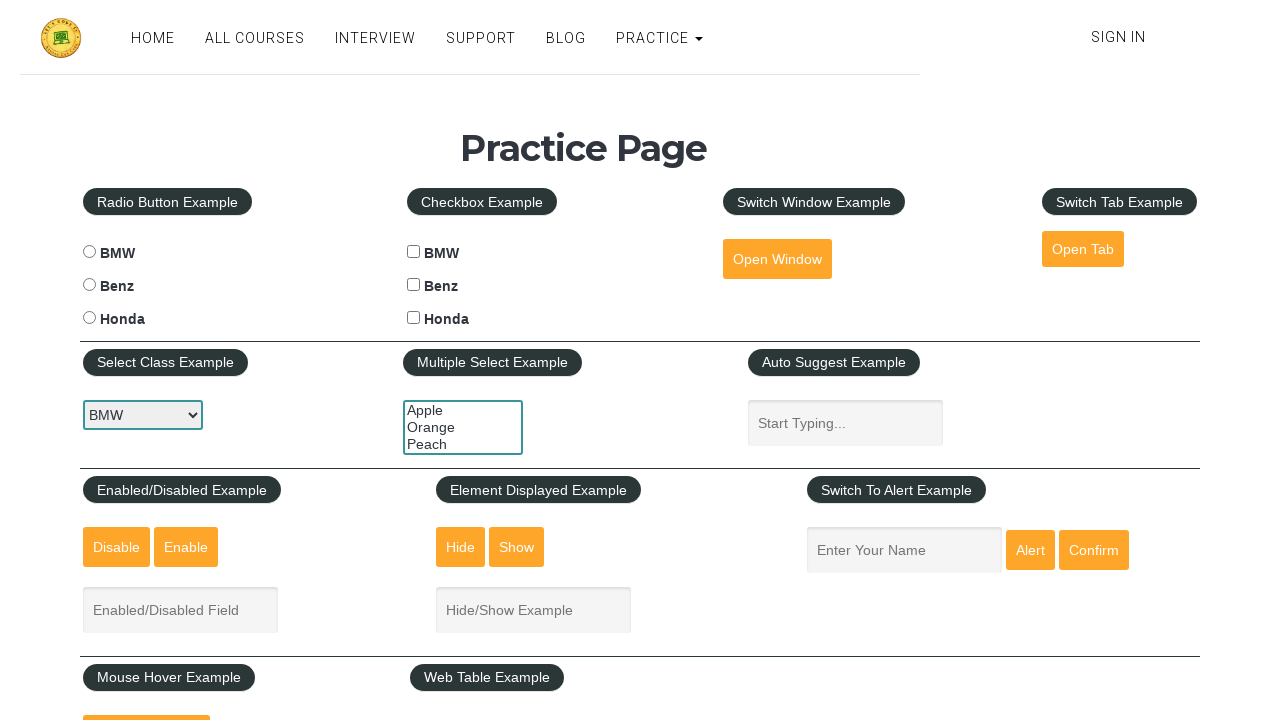